Tests different types of JavaScript alerts including simple alert, confirm dialog, and prompt dialog with text input

Starting URL: https://demo.automationtesting.in/Alerts.html

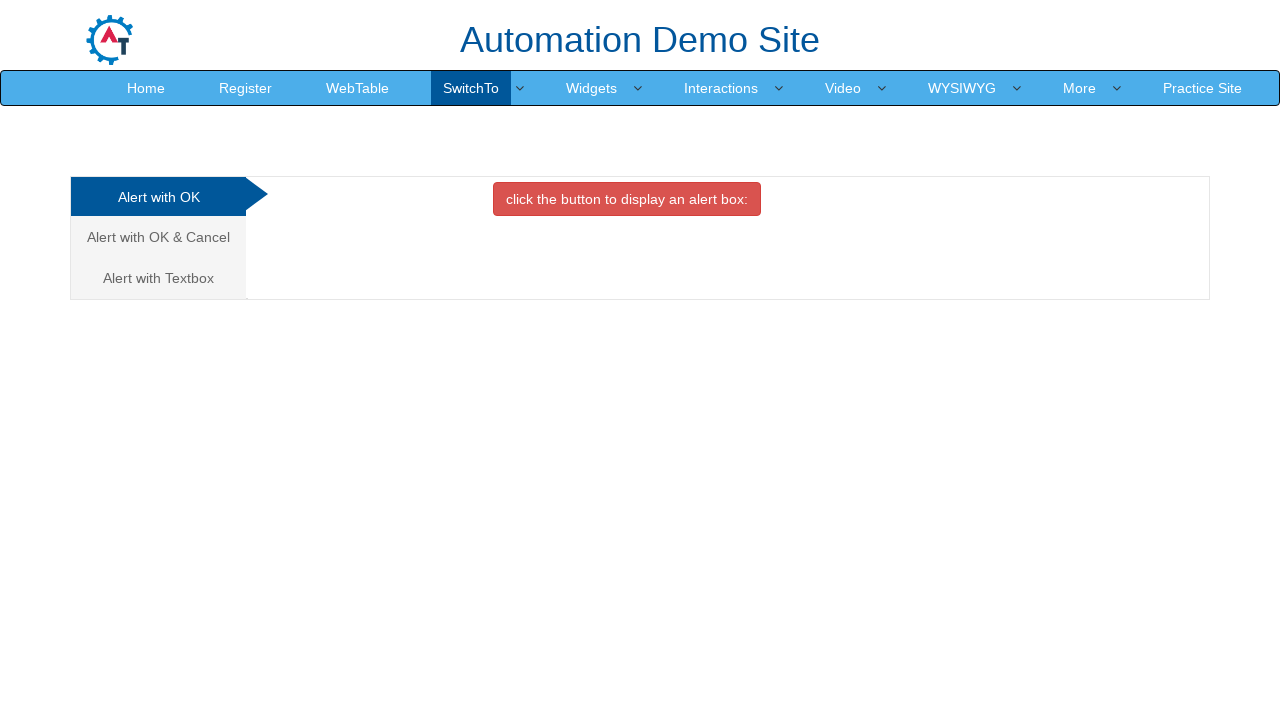

Clicked button to trigger simple alert at (627, 199) on //*[@id="OKTab"]/button
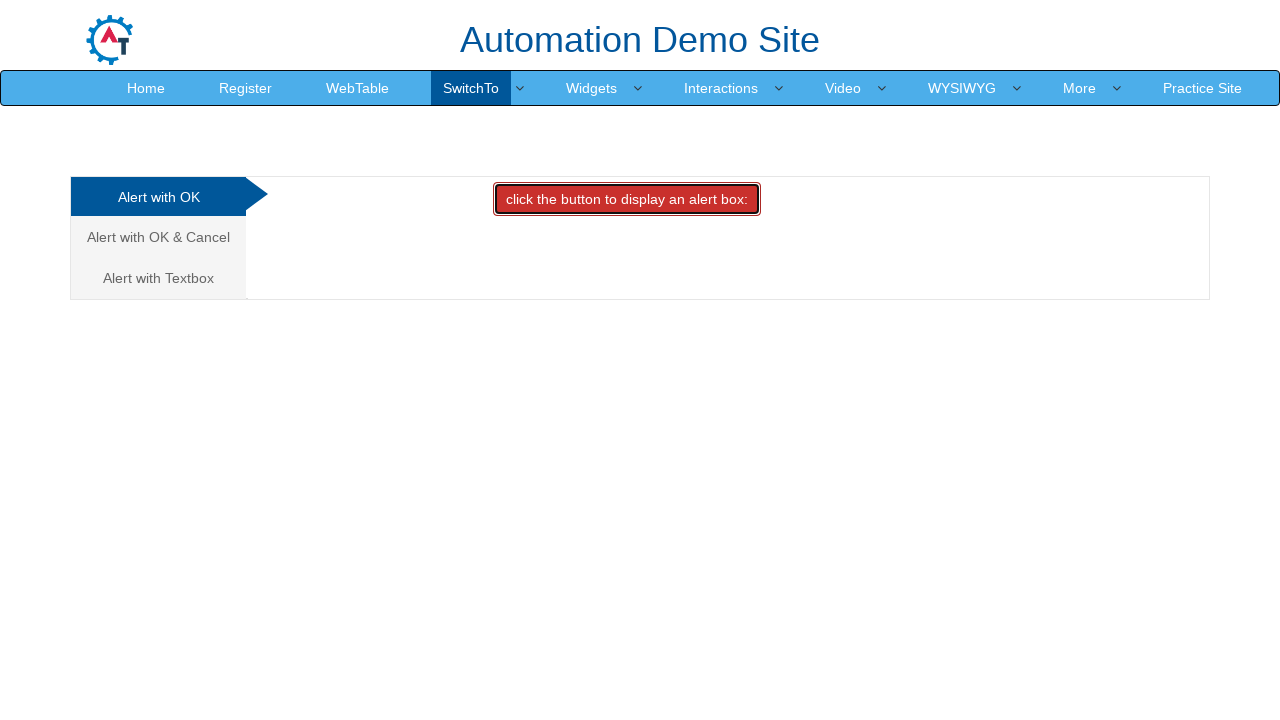

Waited 2 seconds for alert to appear
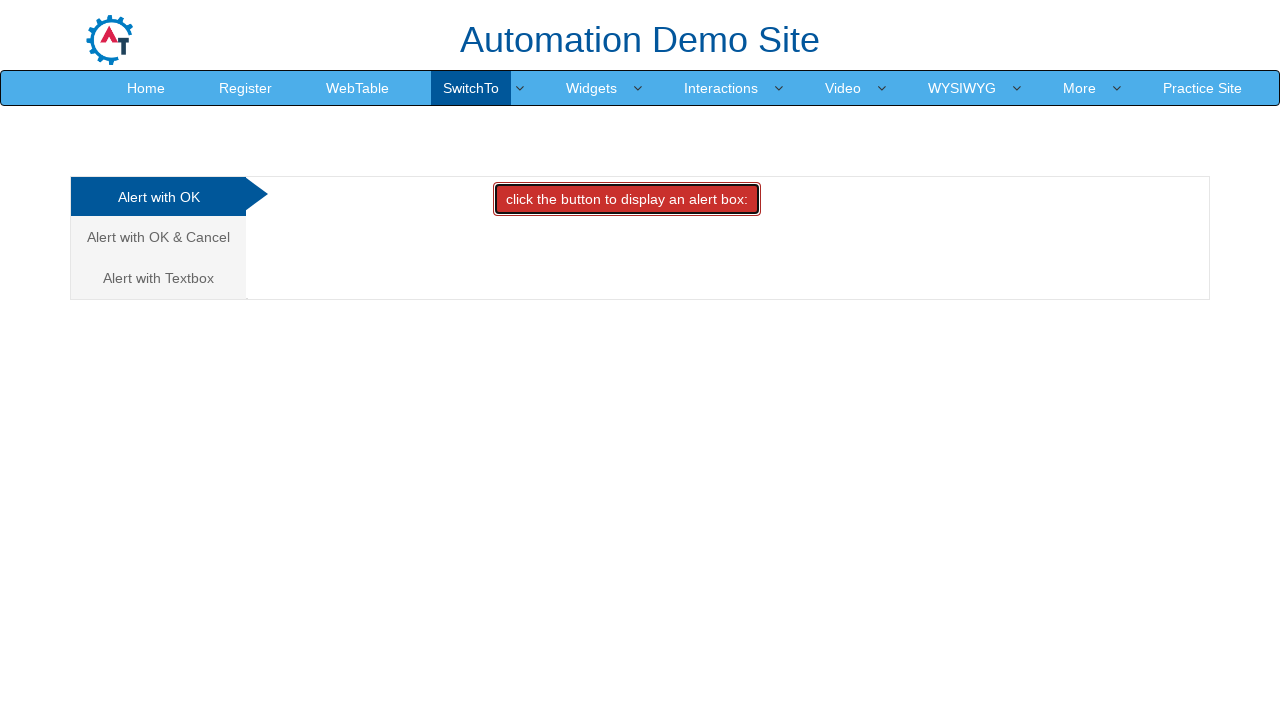

Set up dialog handler to accept simple alert
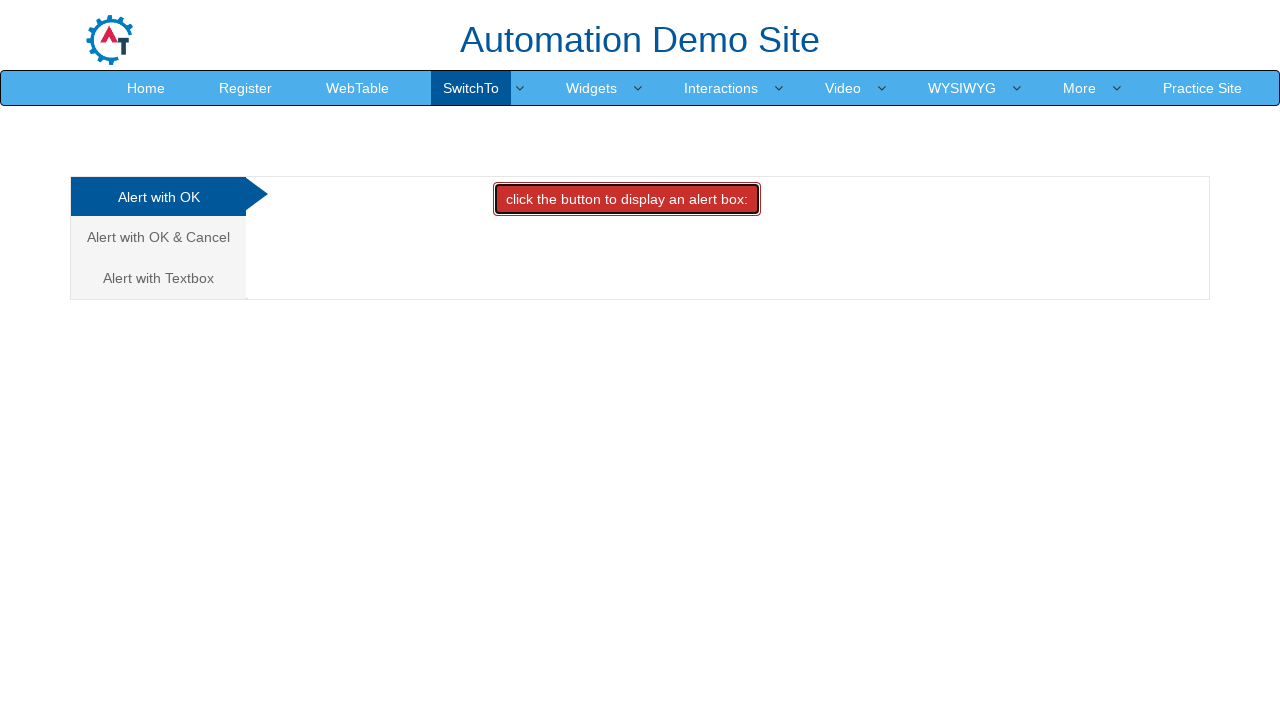

Clicked on confirm alert tab at (158, 237) on xpath=/html/body/div[1]/div/div/div/div[1]/ul/li[2]/a
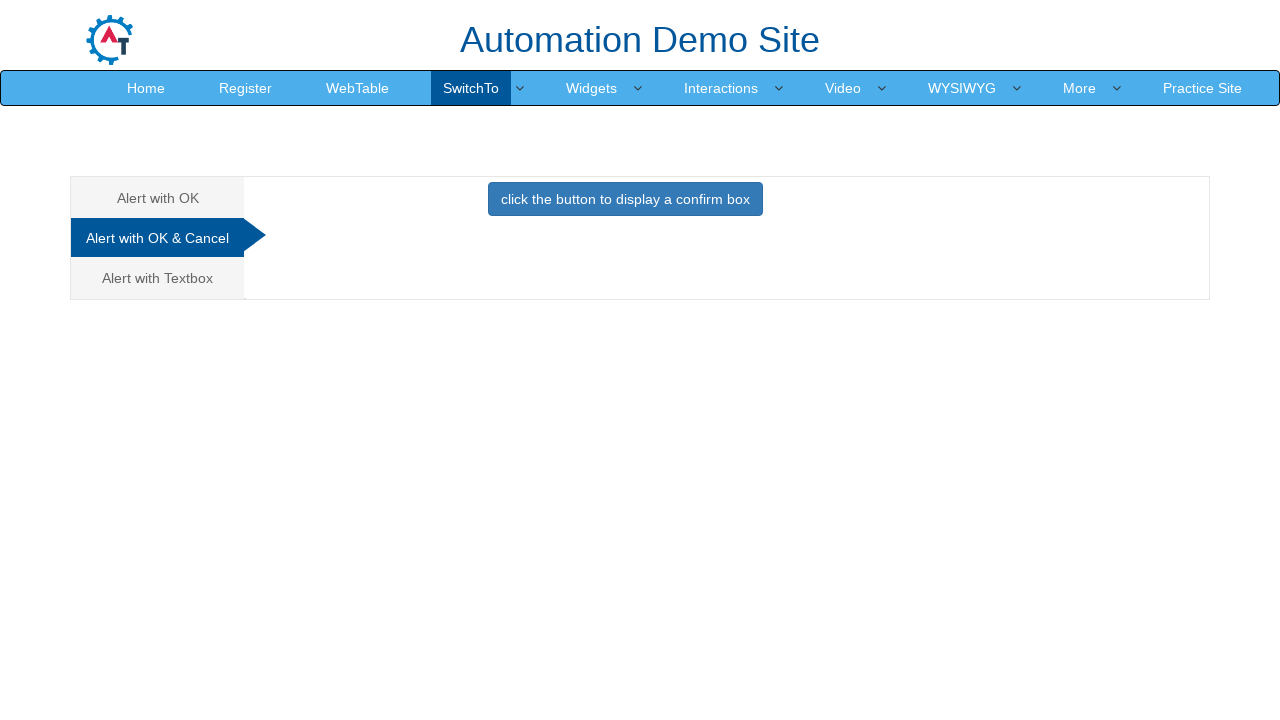

Clicked button to trigger confirm dialog at (625, 199) on //*[@id="CancelTab"]/button
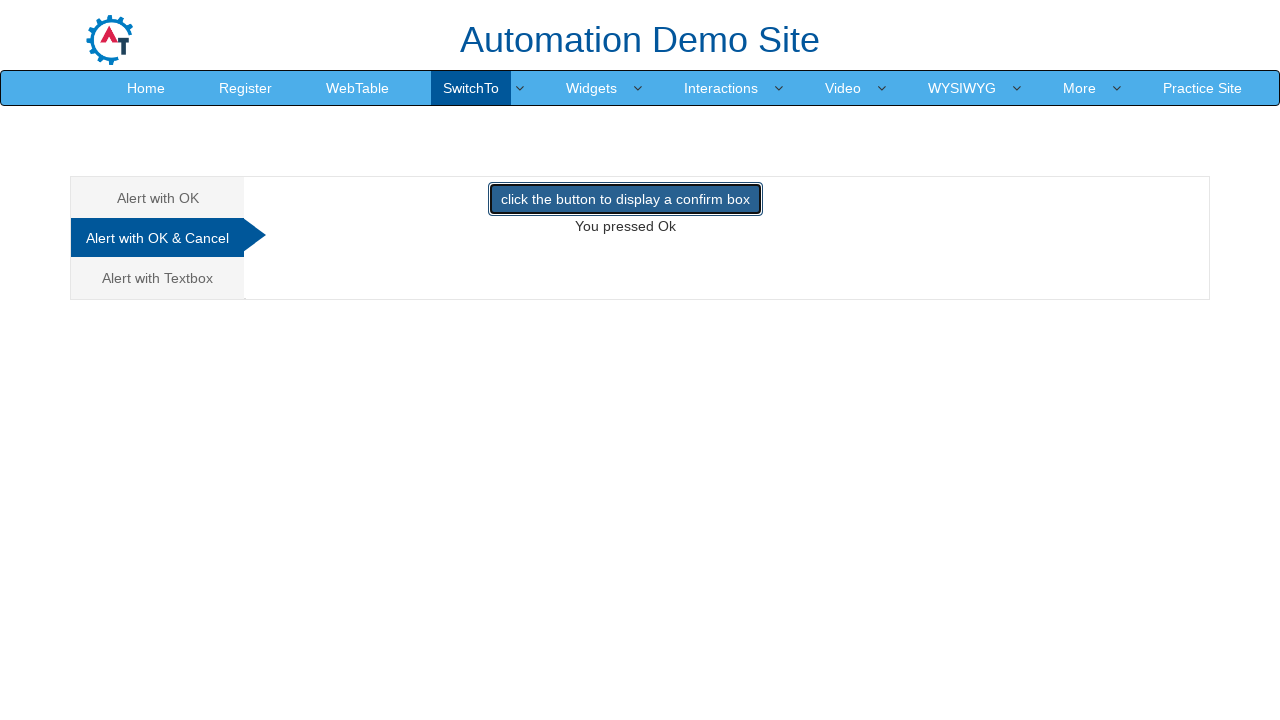

Waited 2 seconds for confirm dialog to appear
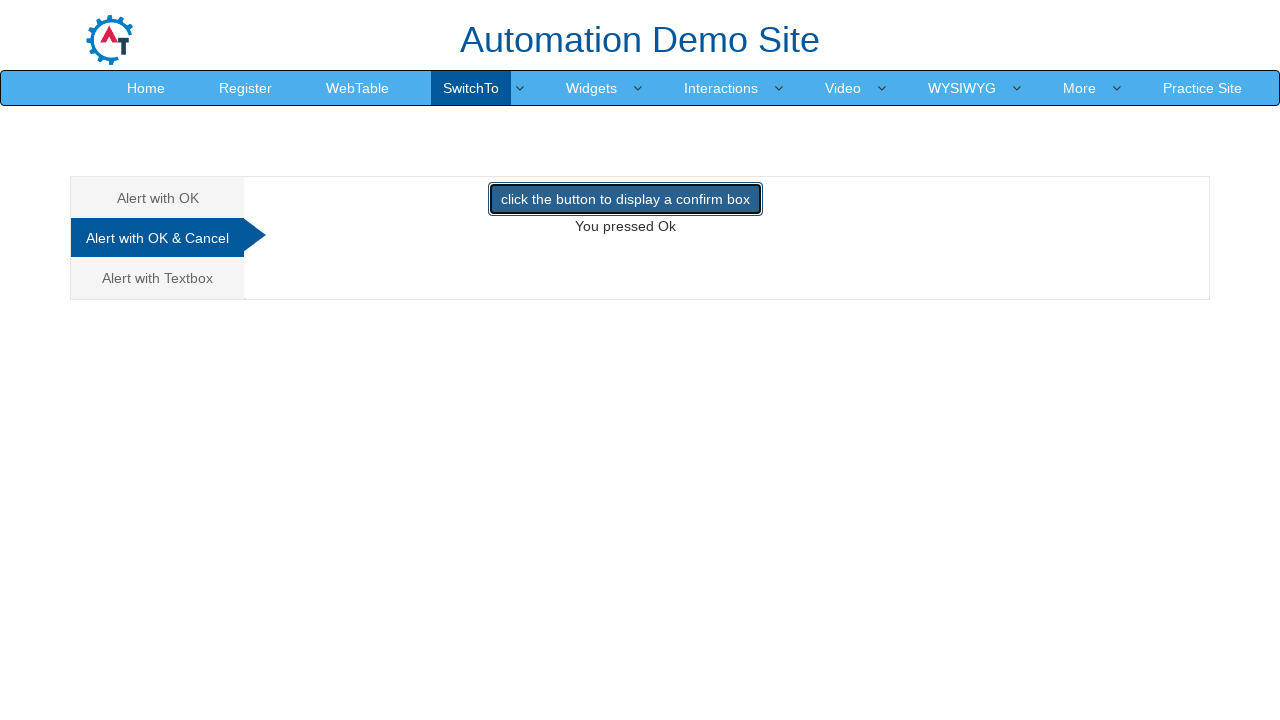

Set up dialog handler to accept confirm dialog
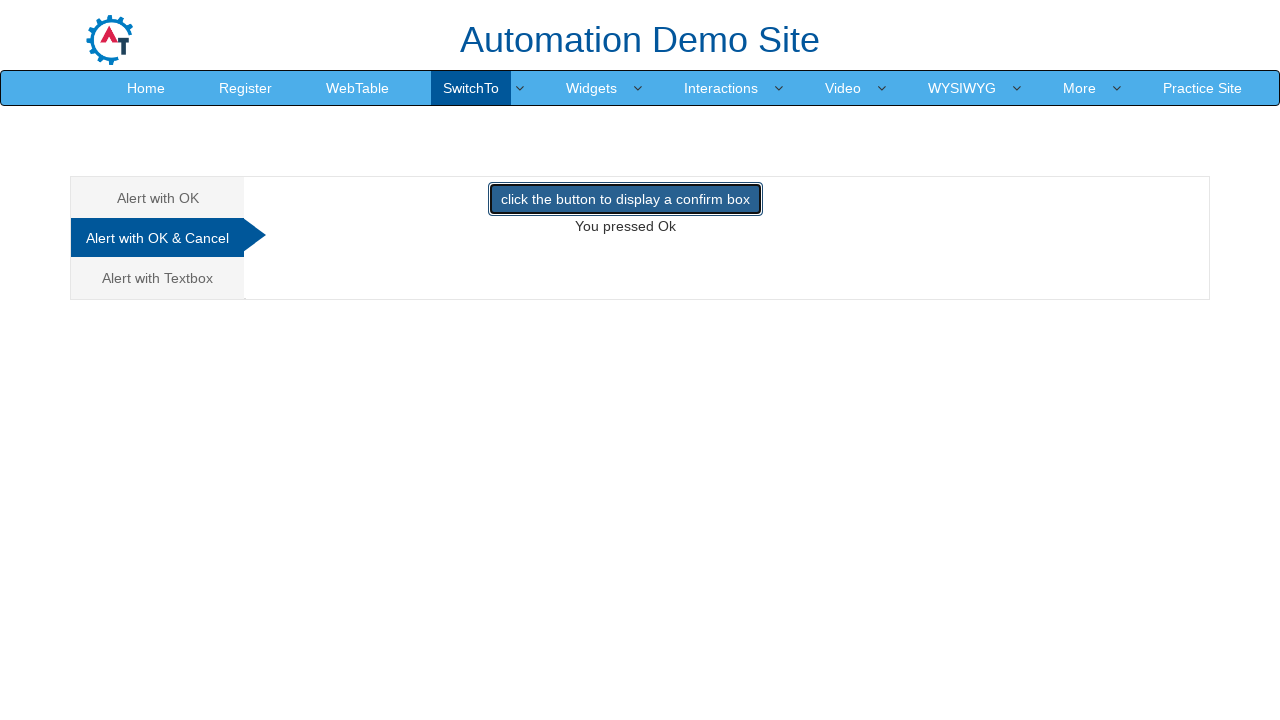

Clicked on prompt alert tab at (158, 278) on xpath=/html/body/div[1]/div/div/div/div[1]/ul/li[3]/a
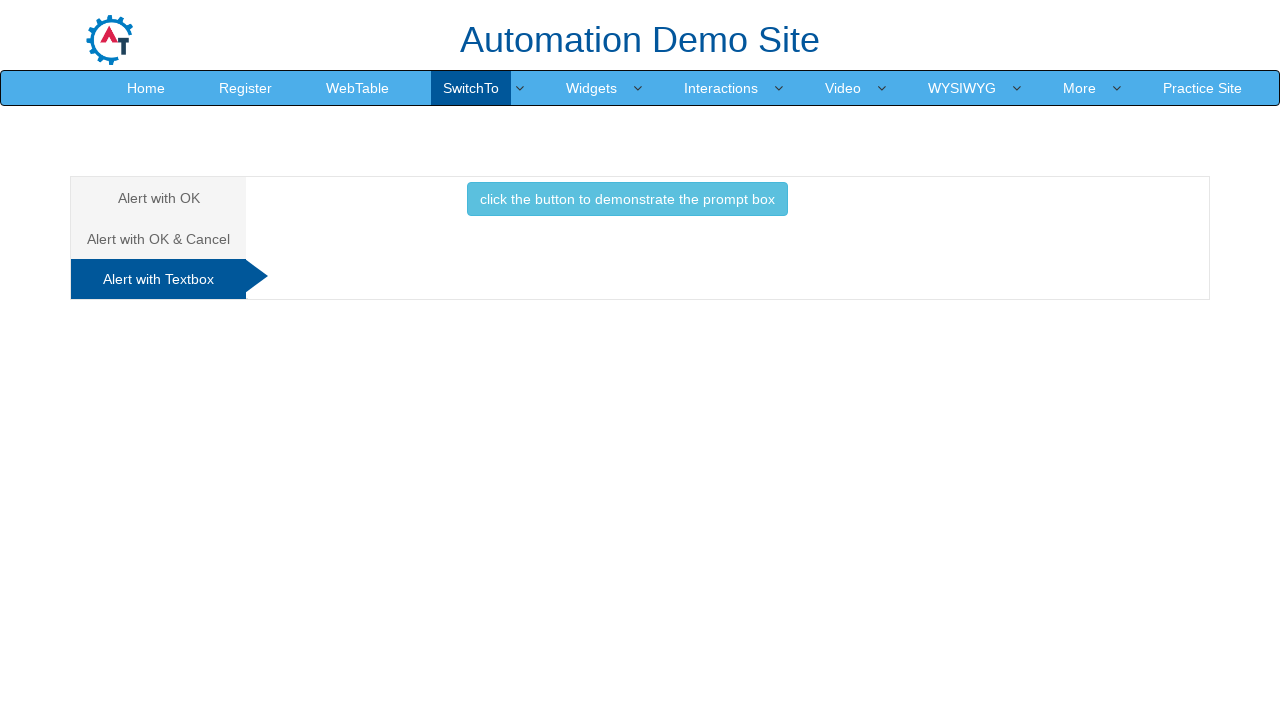

Clicked button to trigger prompt dialog at (627, 199) on //*[@id="Textbox"]/button
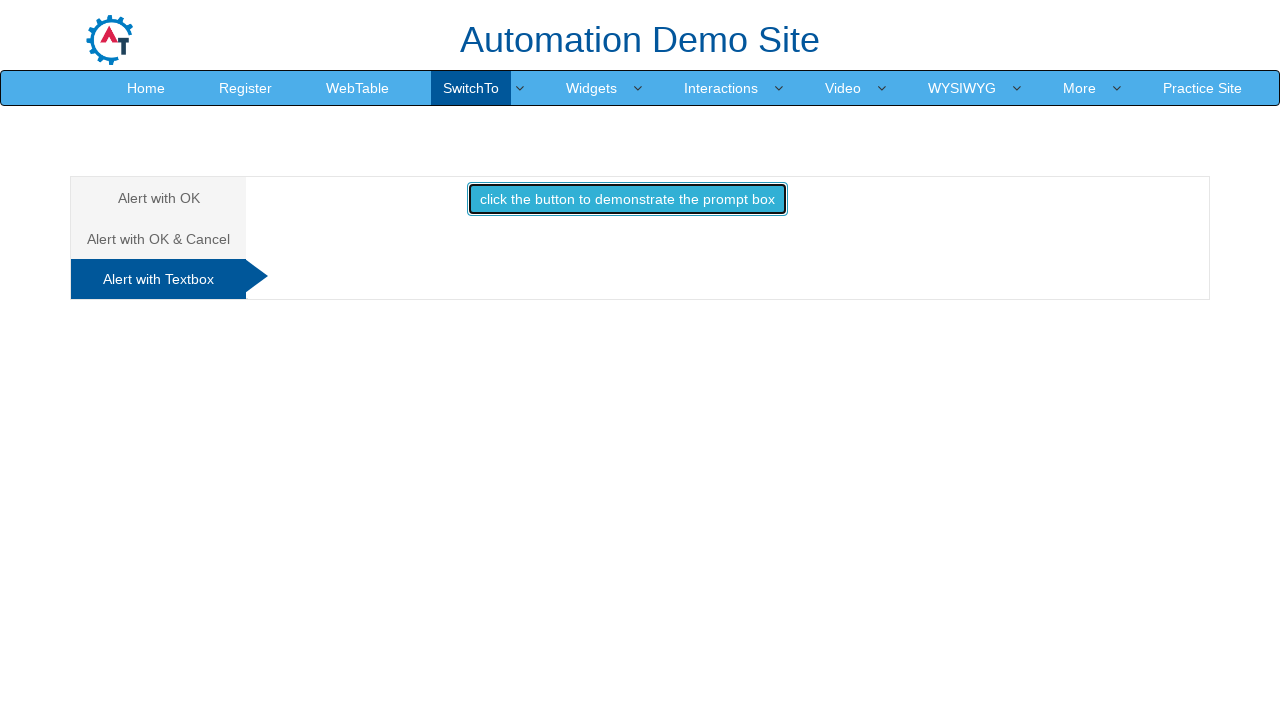

Waited 2 seconds for prompt dialog to appear
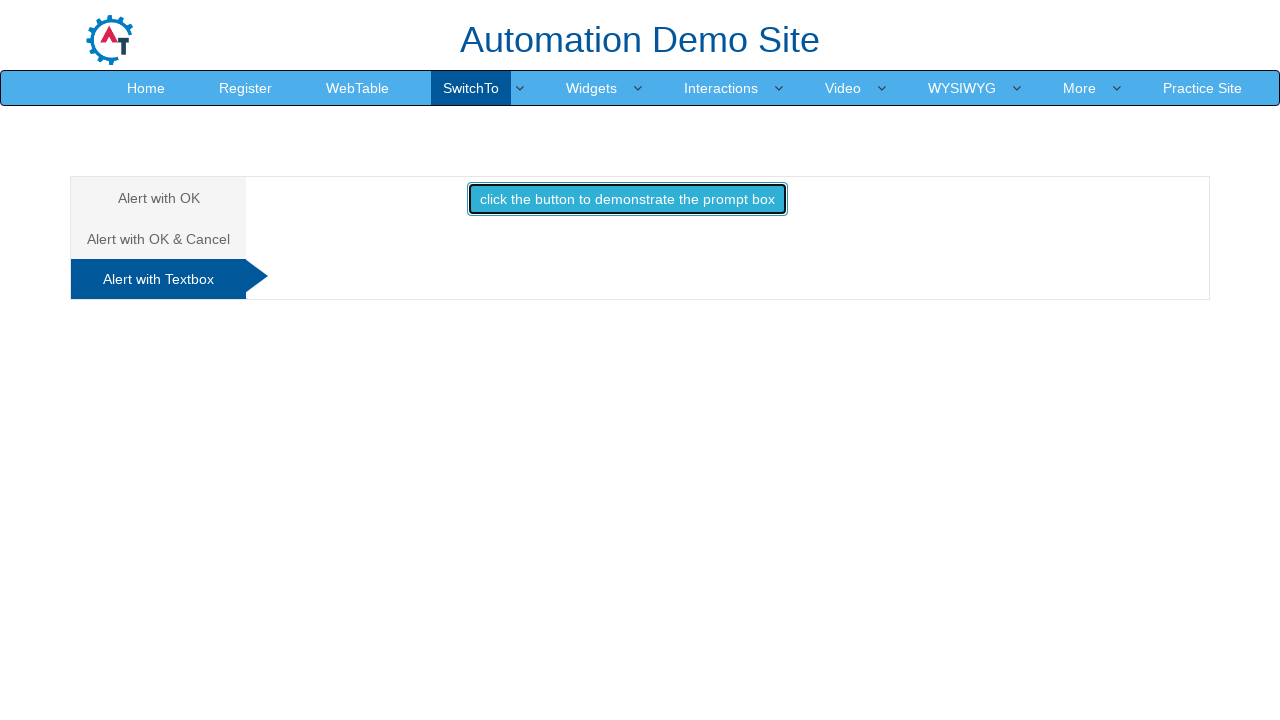

Set up dialog handler to accept prompt with text 'PRATIXA'
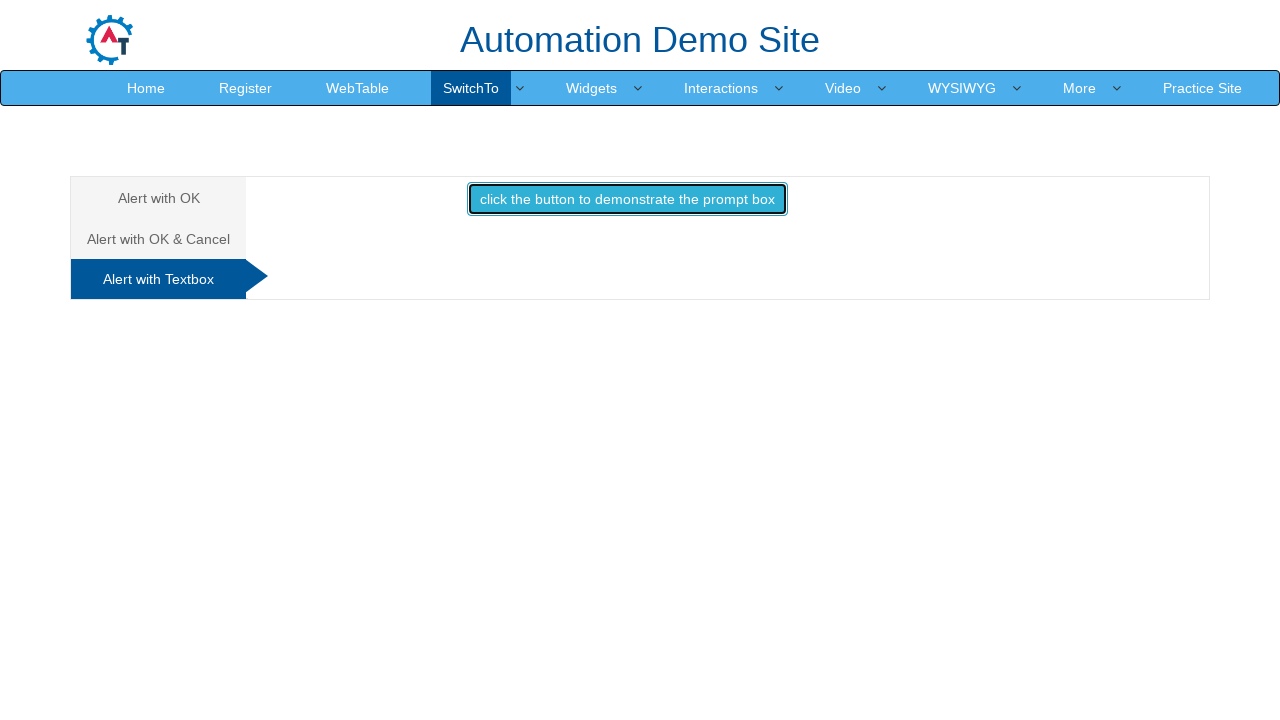

Clicked on prompt alert tab again at (158, 279) on xpath=/html/body/div[1]/div/div/div/div[1]/ul/li[3]/a
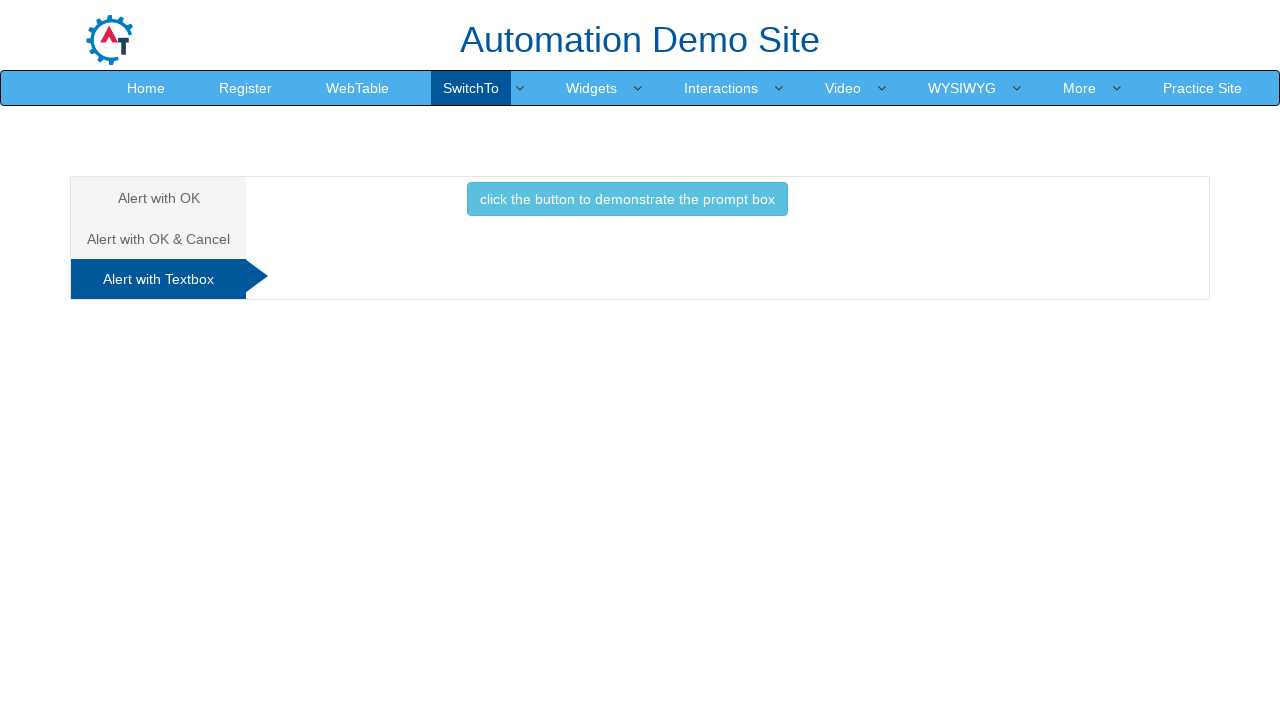

Clicked button to trigger second prompt dialog at (627, 199) on //*[@id="Textbox"]/button
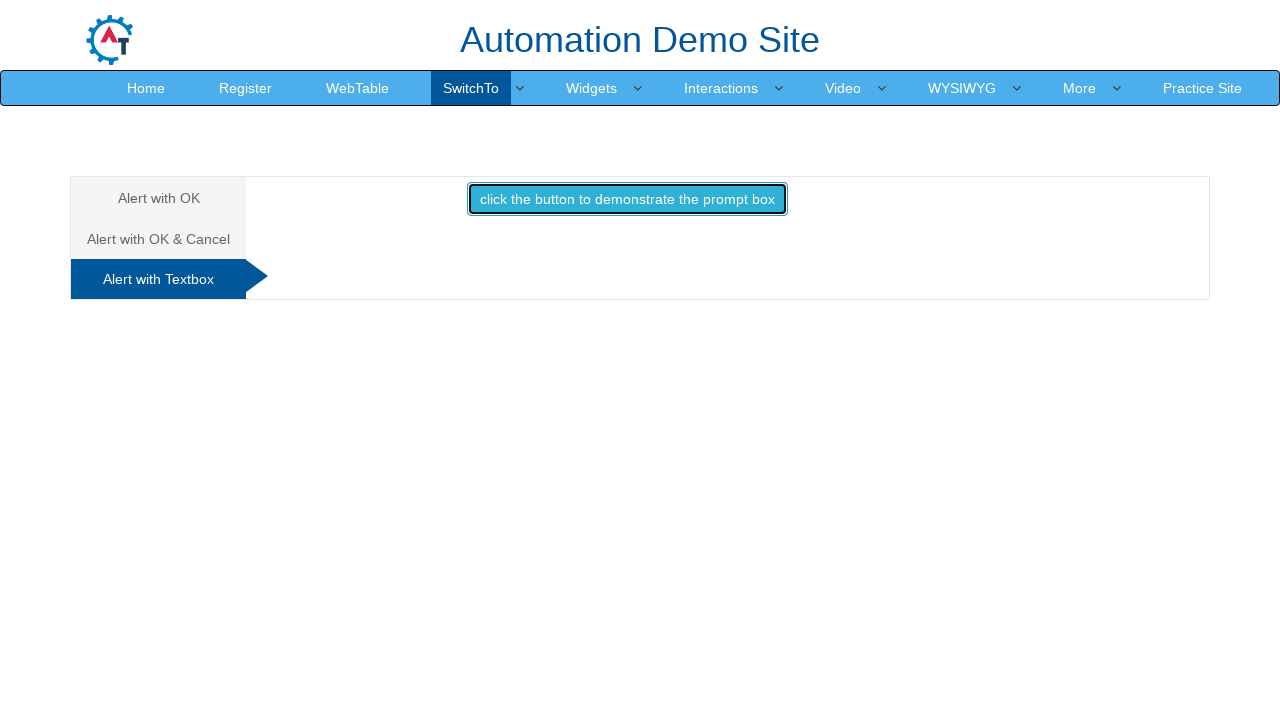

Waited 2 seconds for second prompt dialog to appear
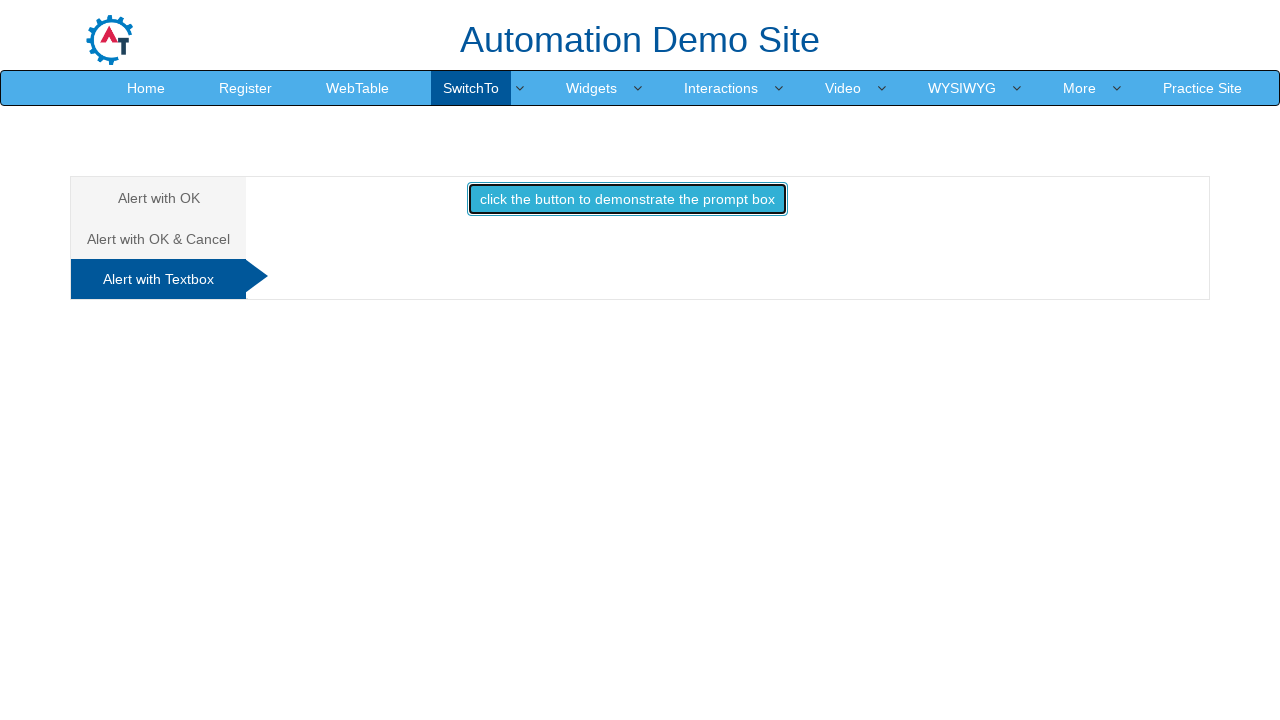

Set up dialog handler to dismiss second prompt dialog
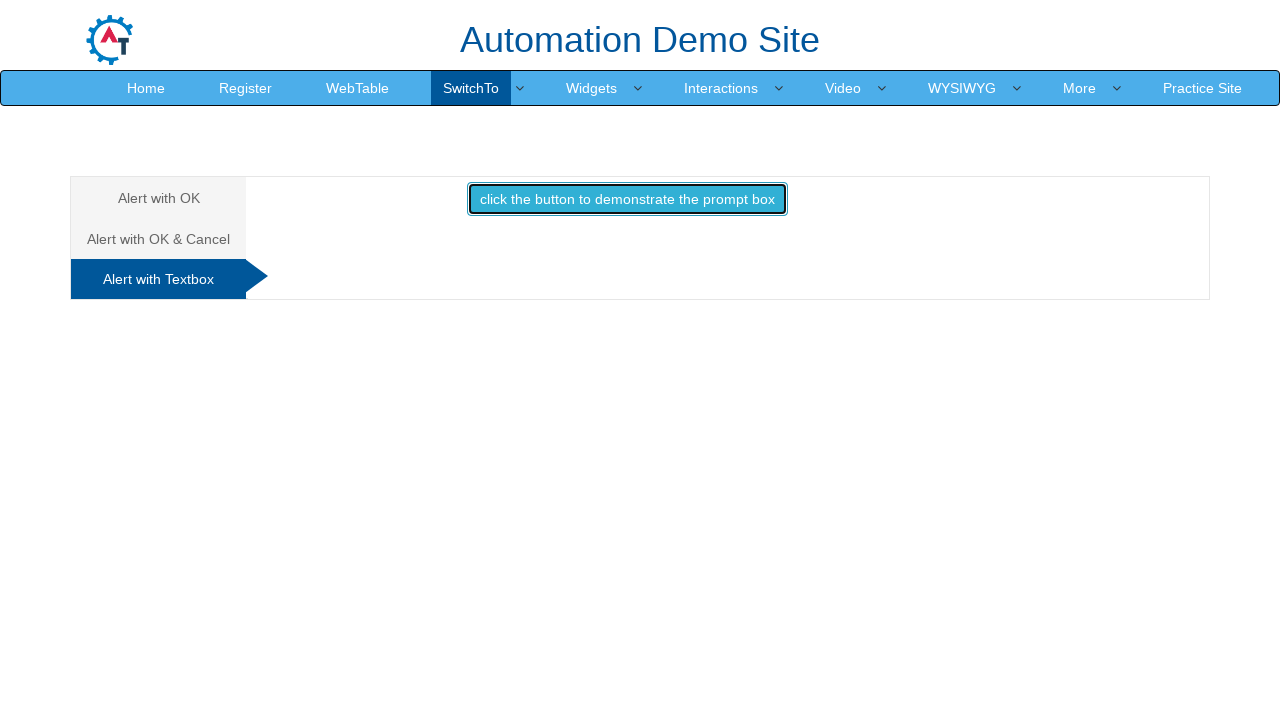

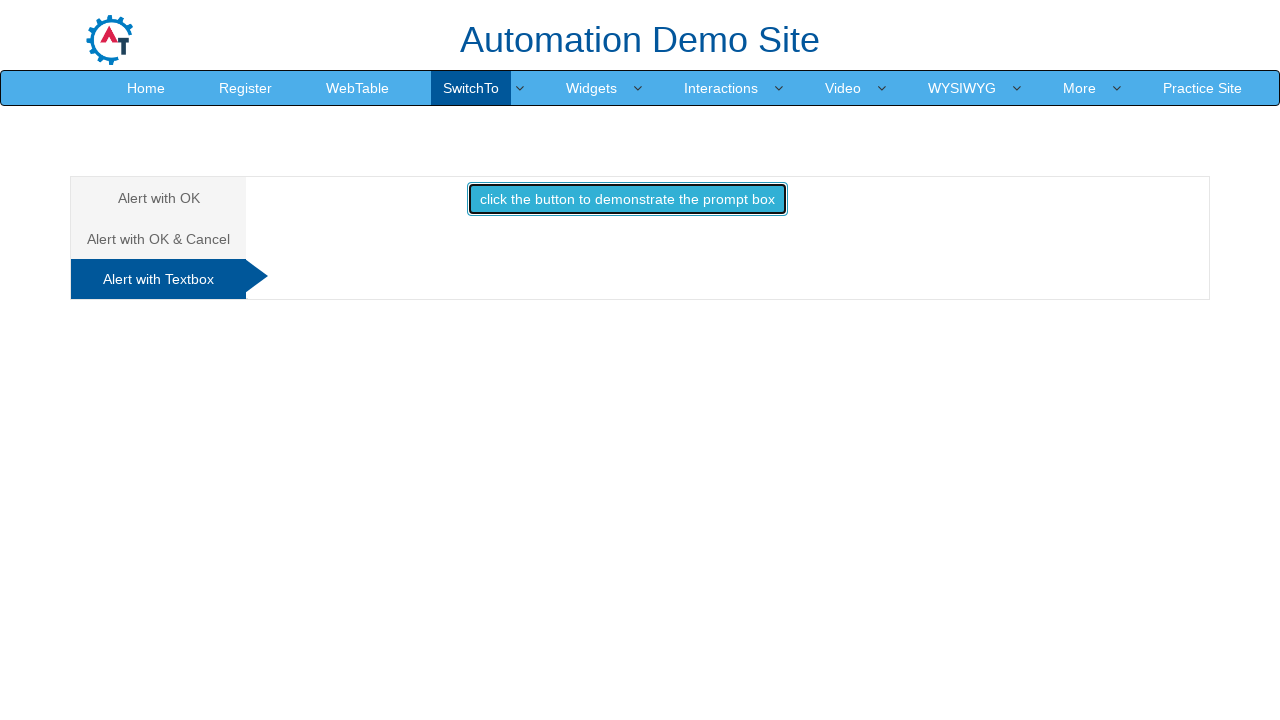